Tests registration form validation by entering a password that is too short and verifying that password validation error messages are displayed.

Starting URL: https://alada.vn/tai-khoan/dang-ky.html

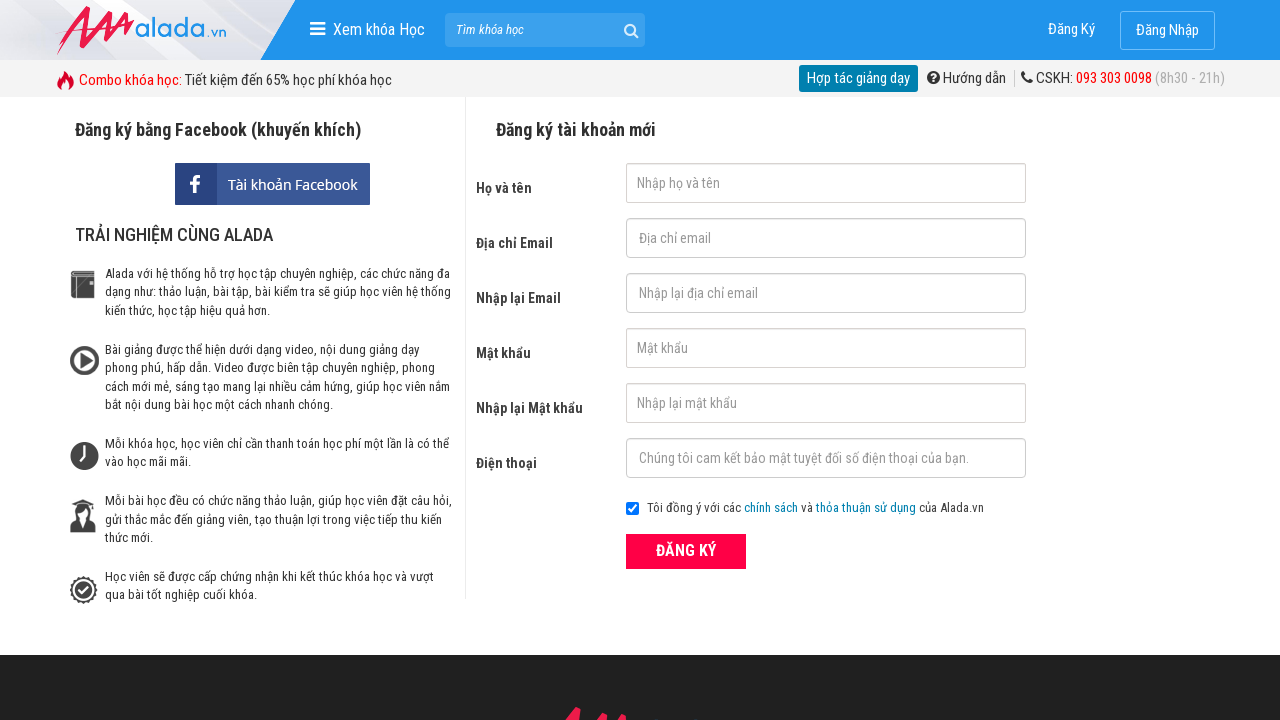

Filled first name field with 'Joe Biden' on #txtFirstname
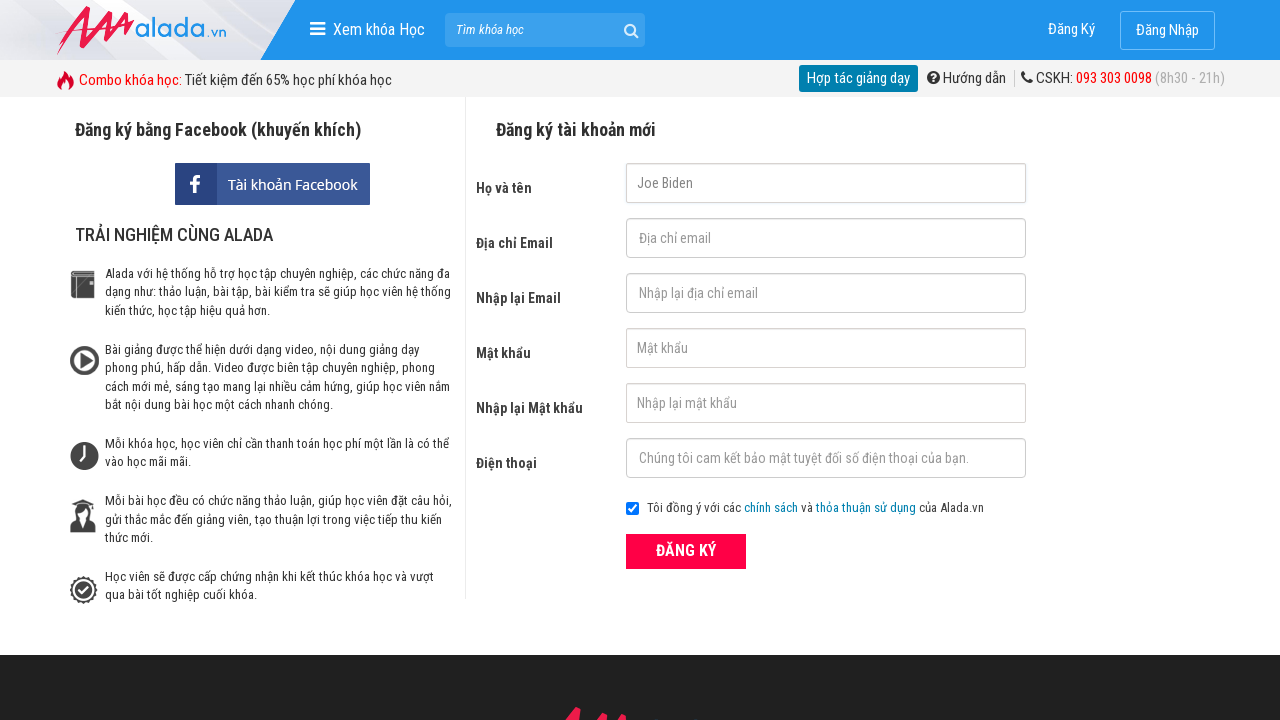

Filled email field with 'joe@biden.com' on #txtEmail
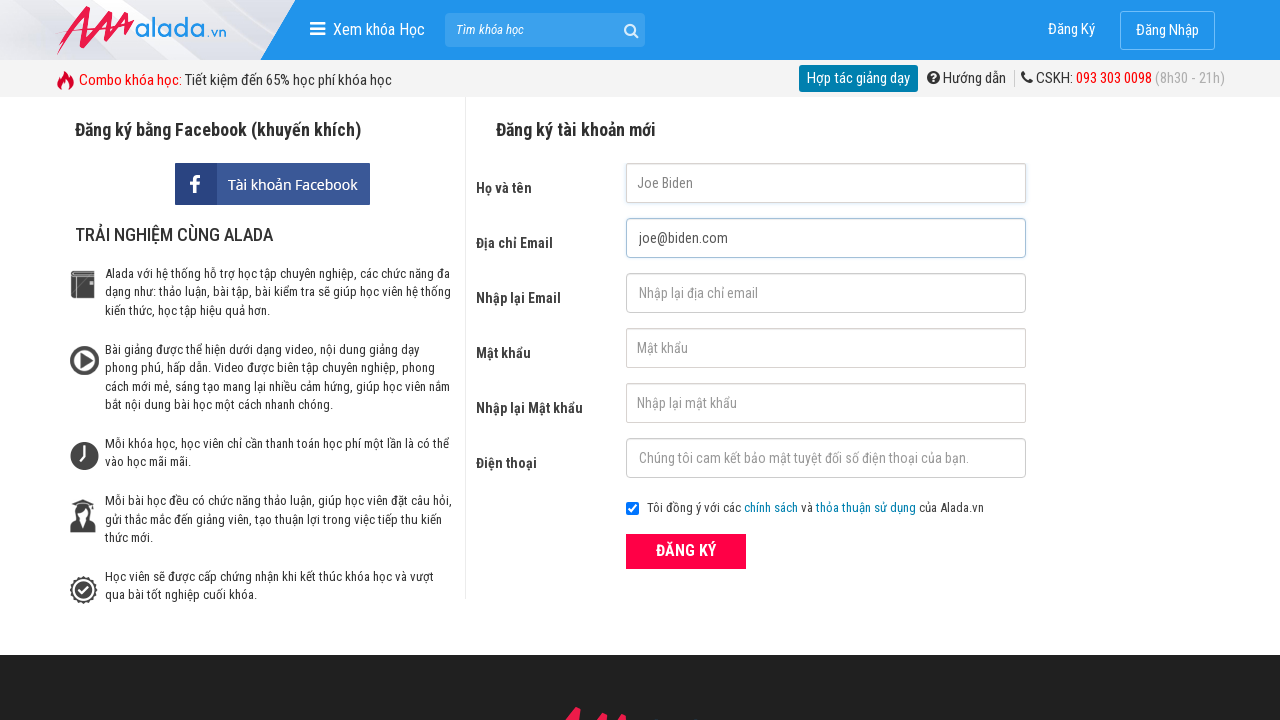

Filled confirm email field with 'joe@biden.com' on #txtCEmail
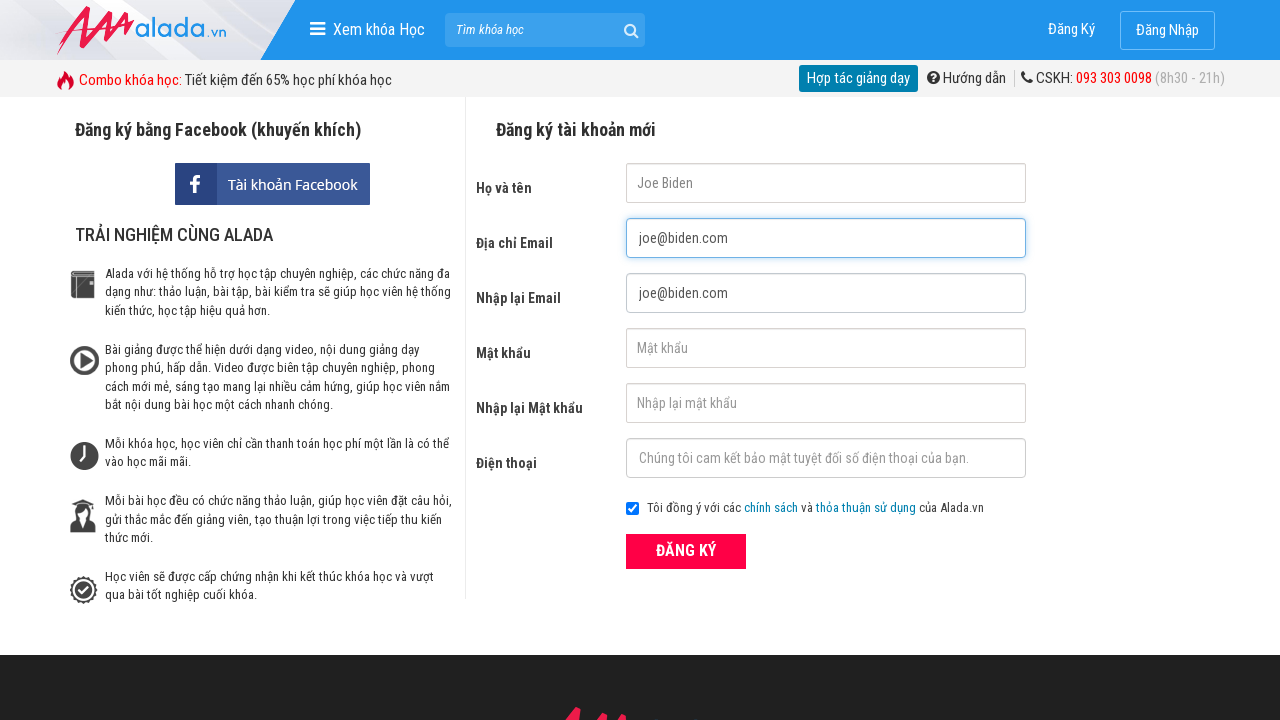

Filled password field with short password '123' on #txtPassword
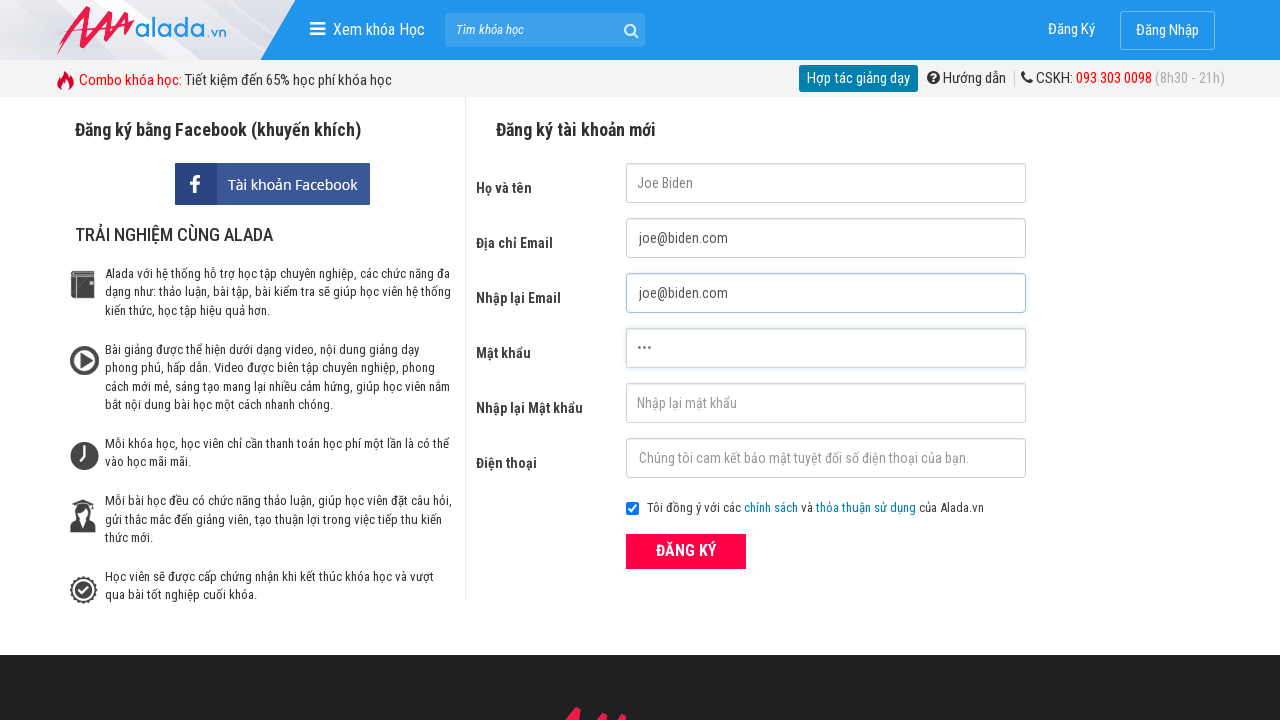

Filled confirm password field with short password '123' on #txtCPassword
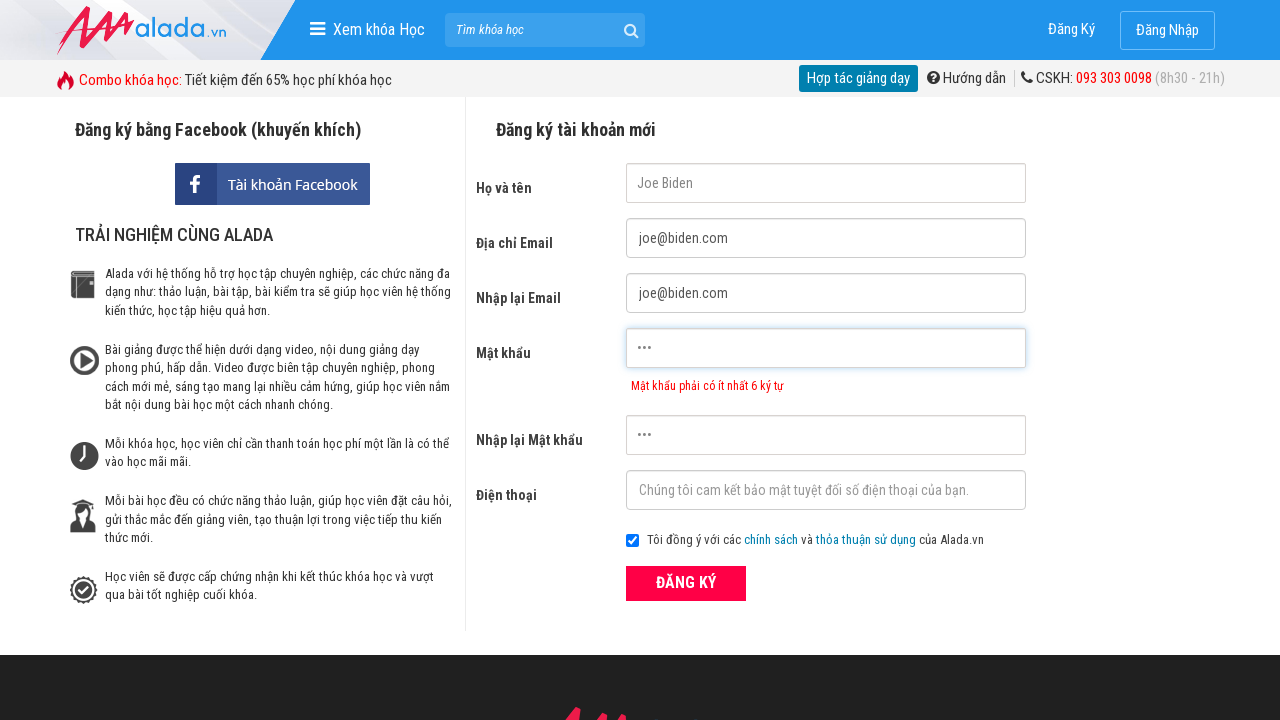

Filled phone number field with '0987876778' on #txtPhone
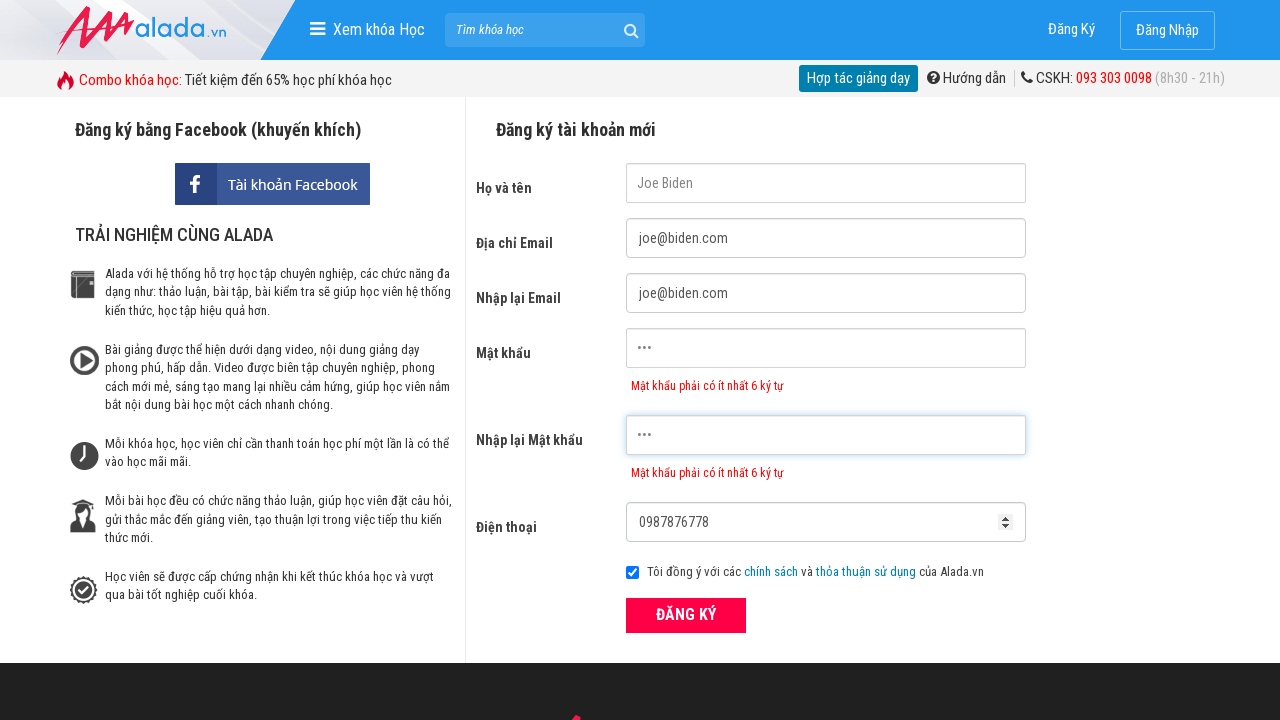

Clicked register button at (686, 615) on xpath=//button[text()='ĐĂNG KÝ' and @type='submit']
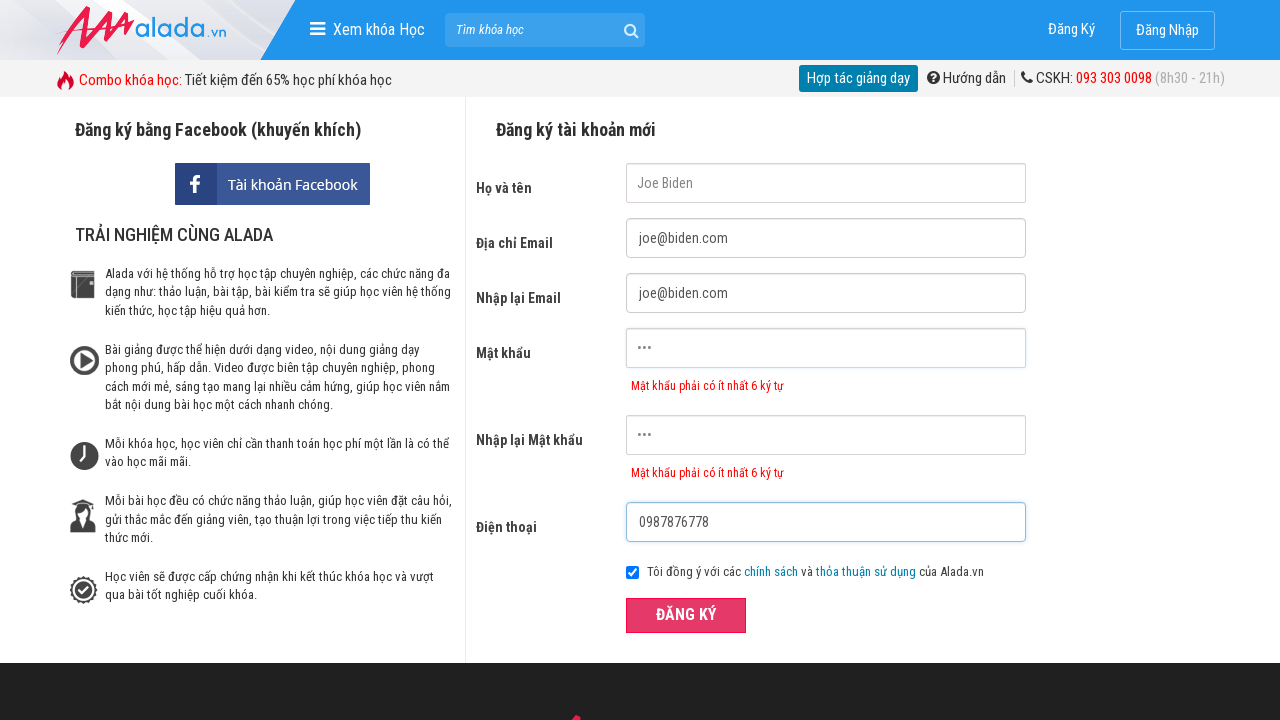

Password validation error message appeared
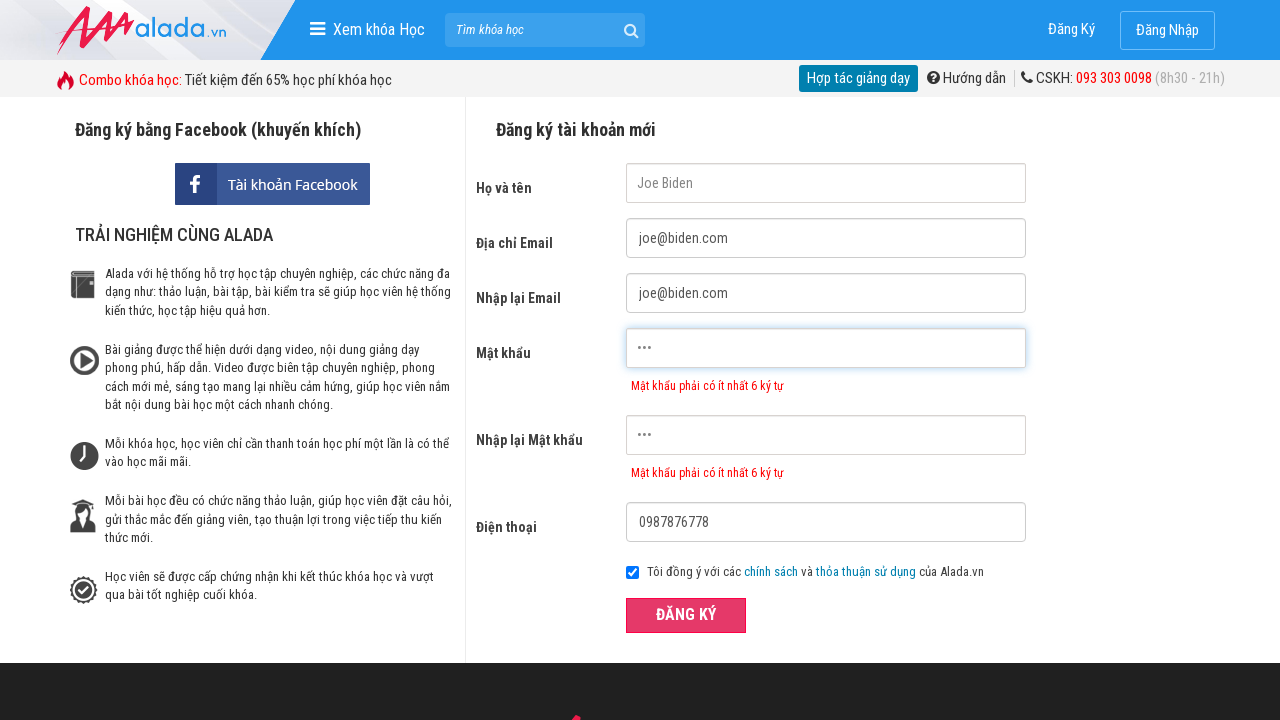

Confirm password validation error message appeared
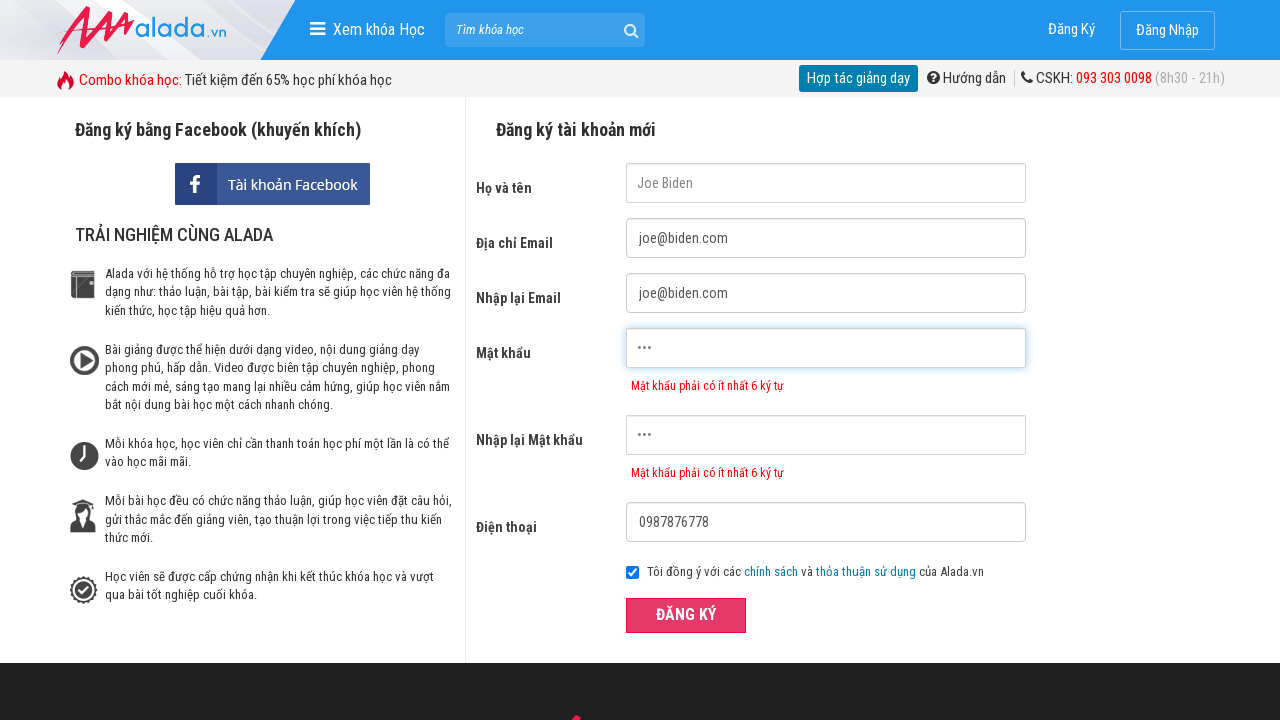

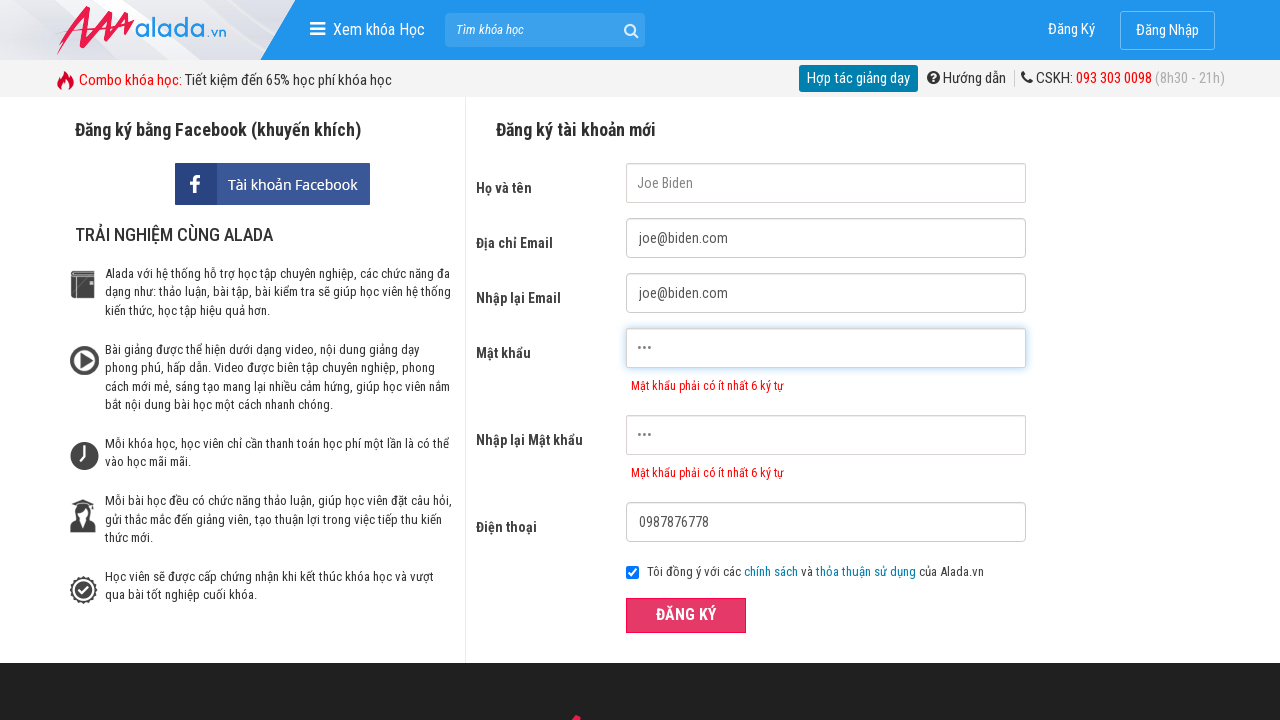